Tests a JavaScript confirmation alert by clicking a button to trigger it, verifying the alert text, and accepting it

Starting URL: https://v1.training-support.net/selenium/javascript-alerts

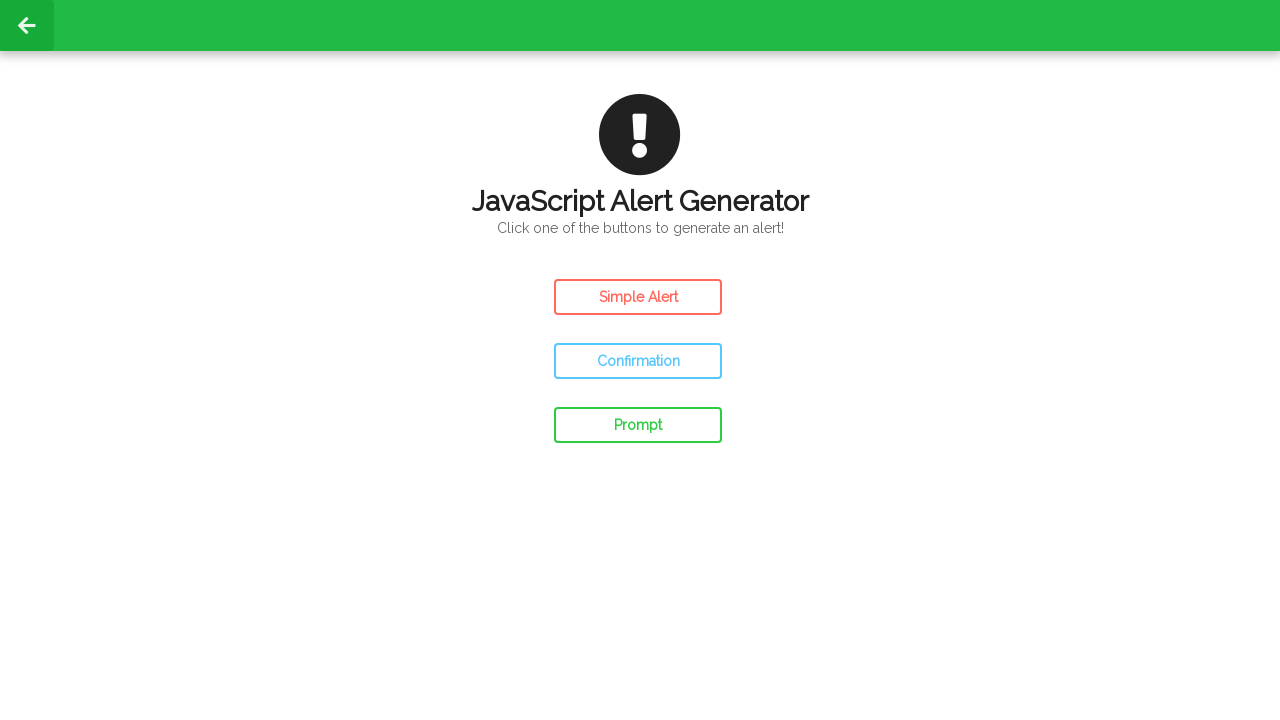

Clicked confirm button to trigger JavaScript confirmation alert at (638, 361) on #confirm
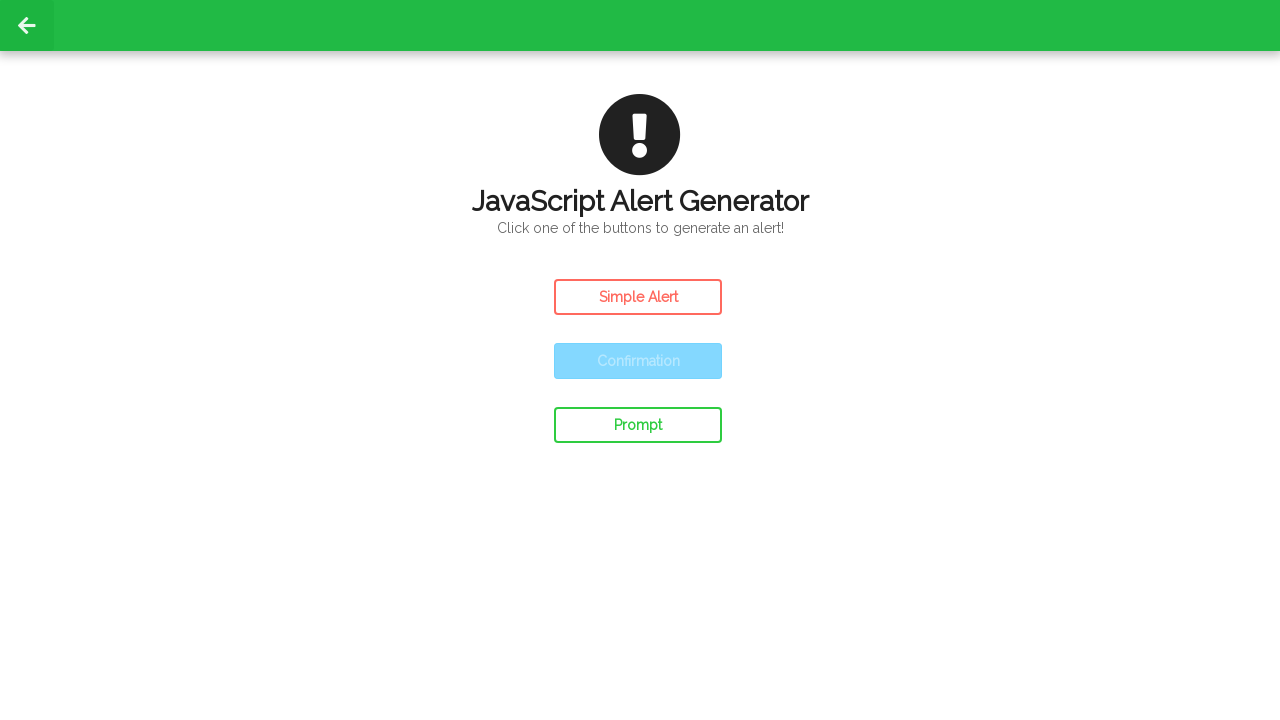

Set up dialog handler to accept the confirmation alert
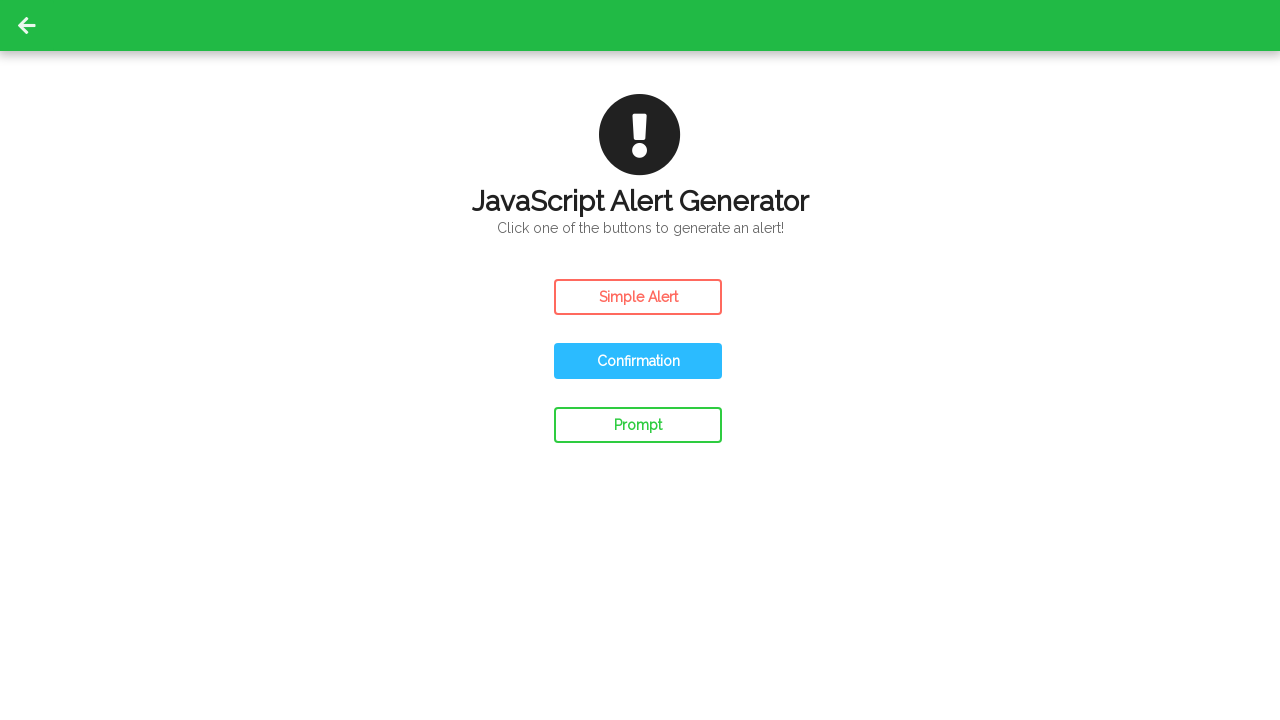

Waited for alert to be processed
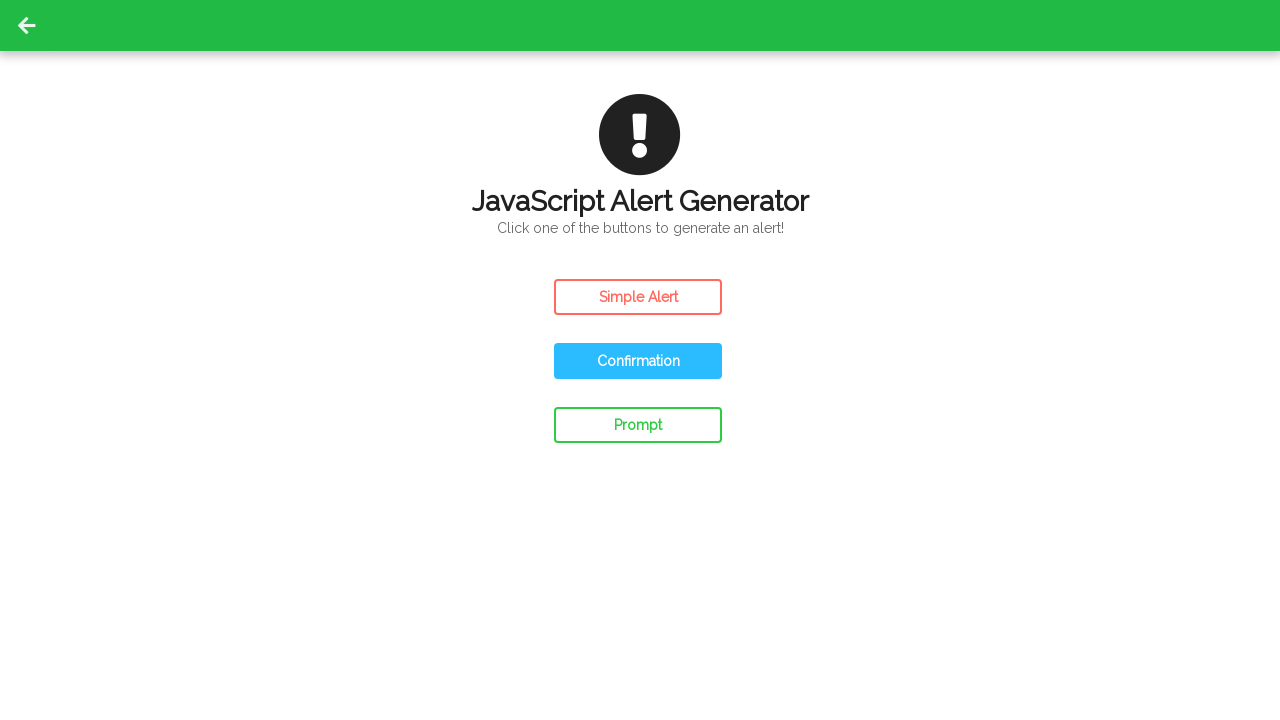

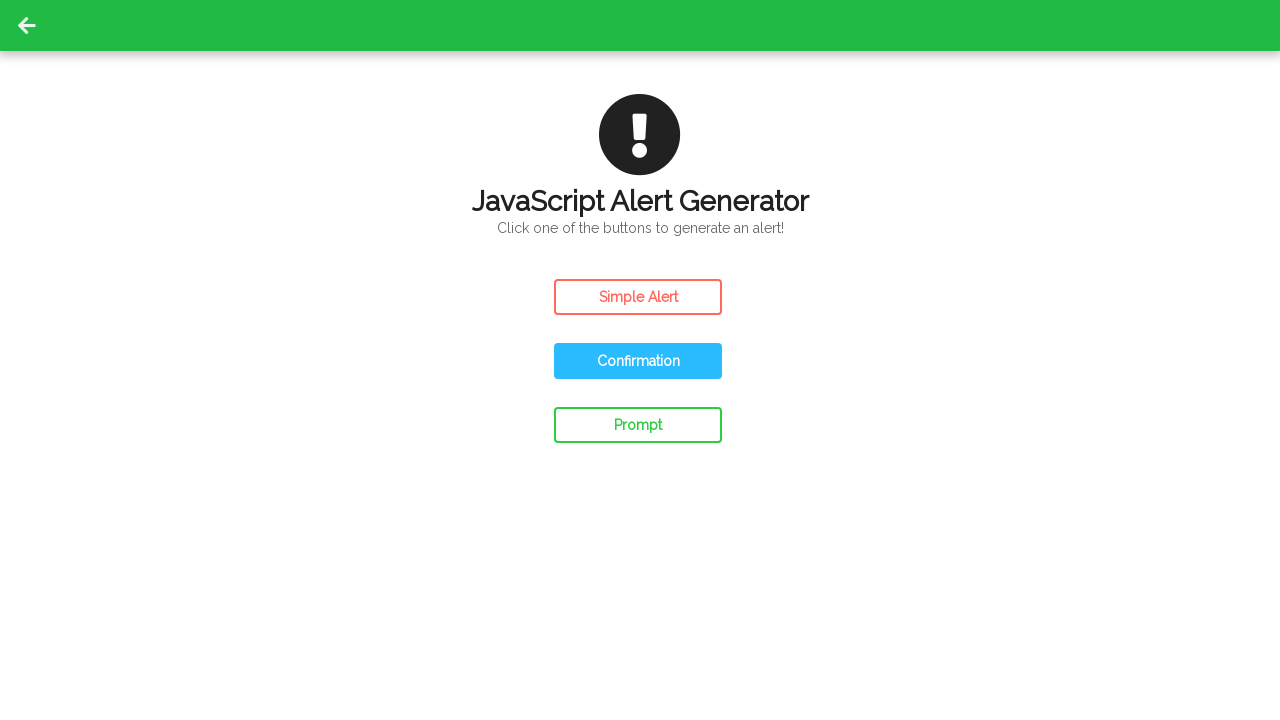